Tests the Python.org search functionality by entering "pycon" as a search query and submitting the form to verify results are returned

Starting URL: https://www.python.org

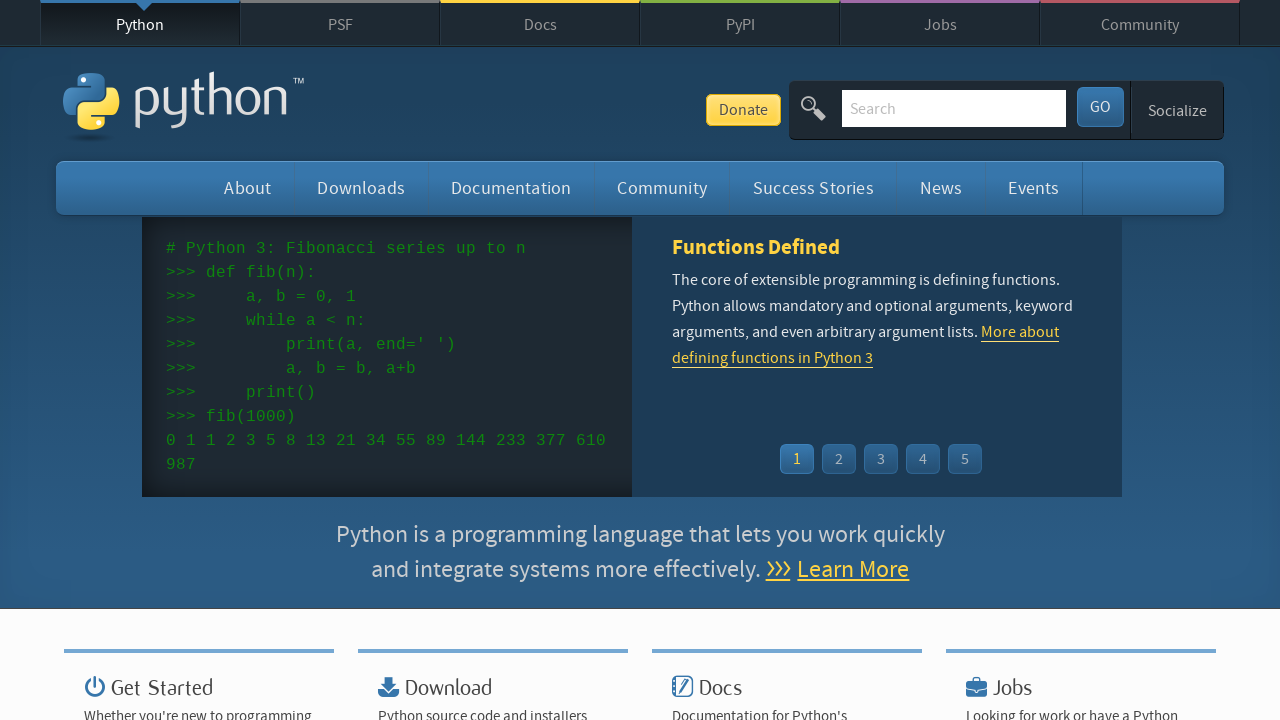

Filled search box with 'pycon' query on input[name='q']
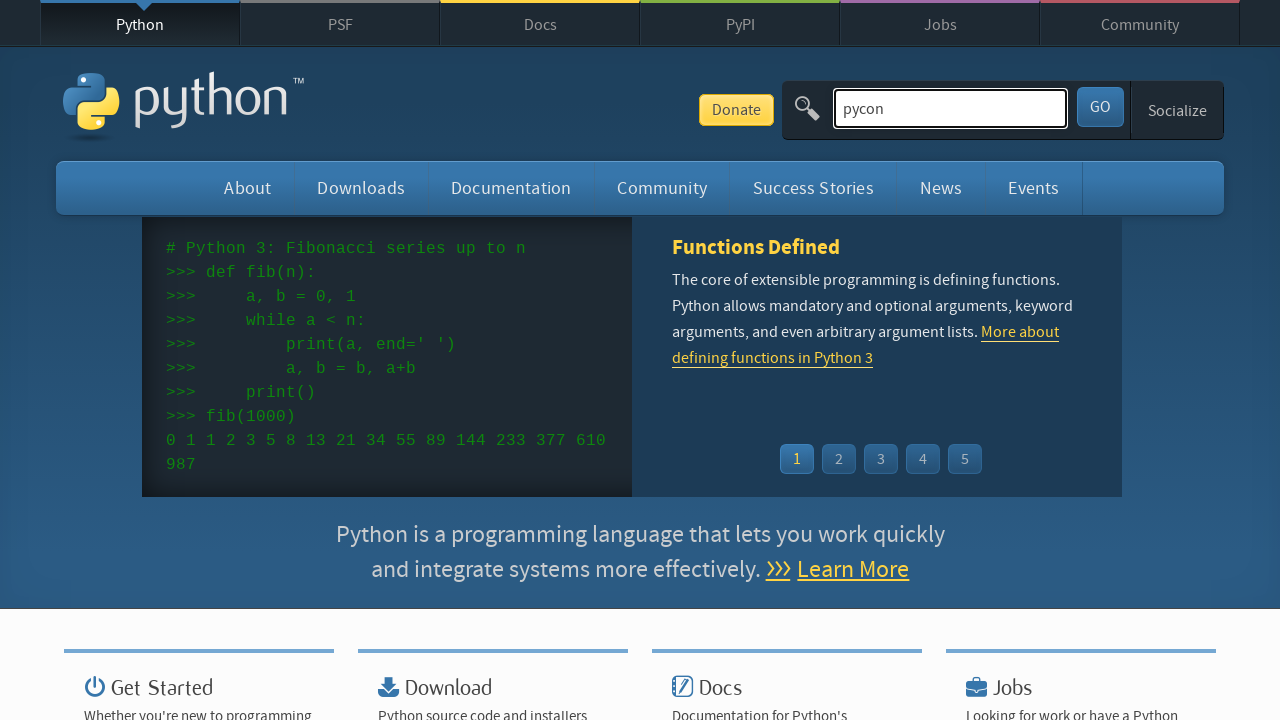

Pressed Enter to submit search form on input[name='q']
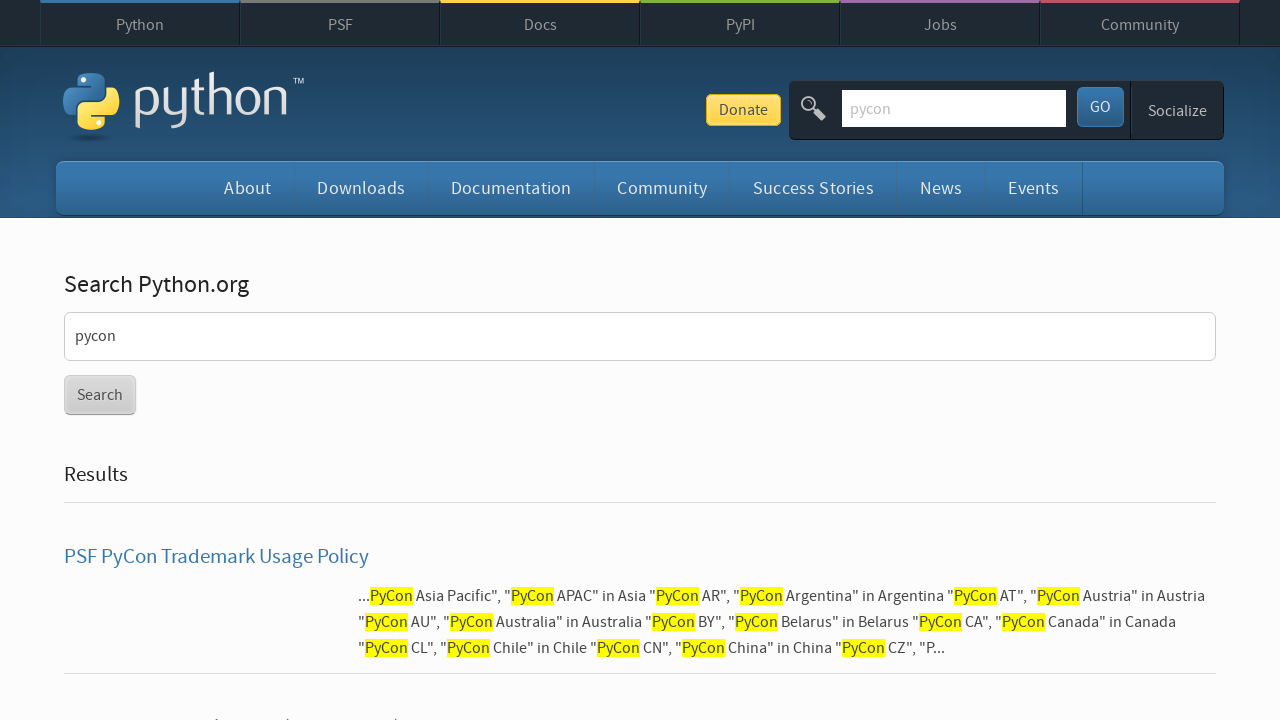

Search results page loaded successfully
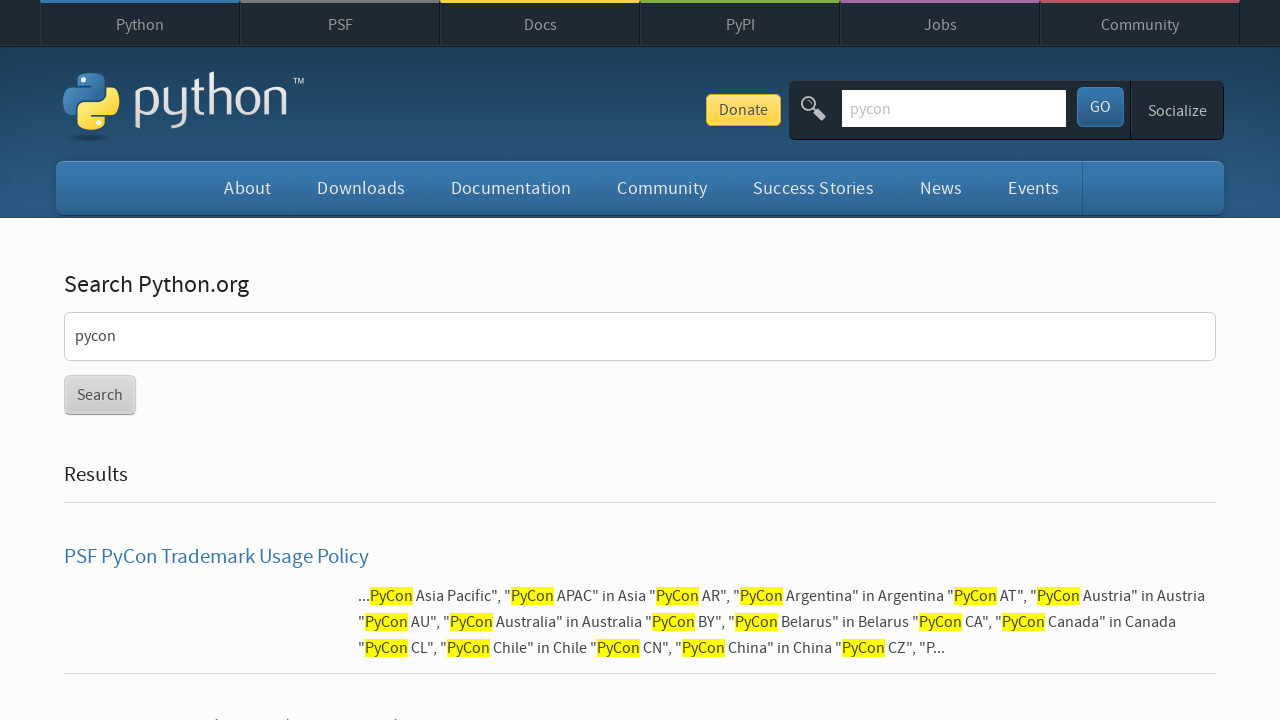

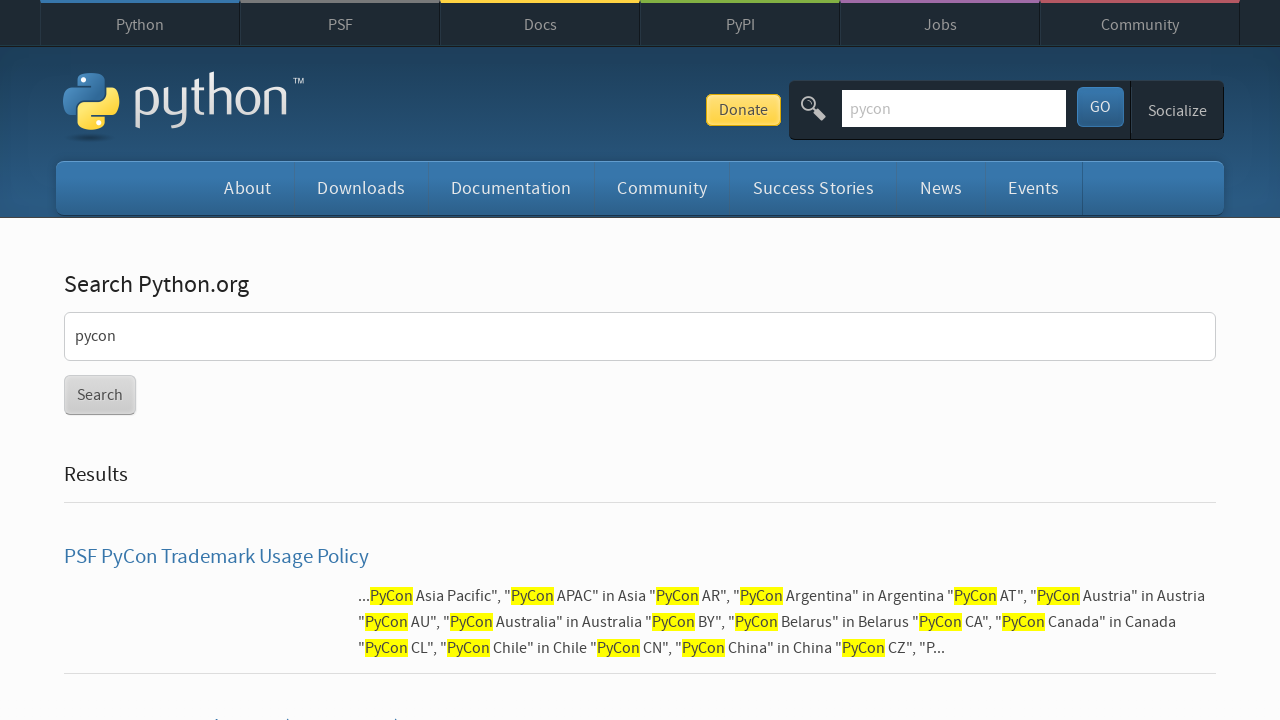